Tests the search functionality on derja.ninja by entering a search term, clicking the search button, waiting for results, and navigating back to the main page.

Starting URL: https://derja.ninja/

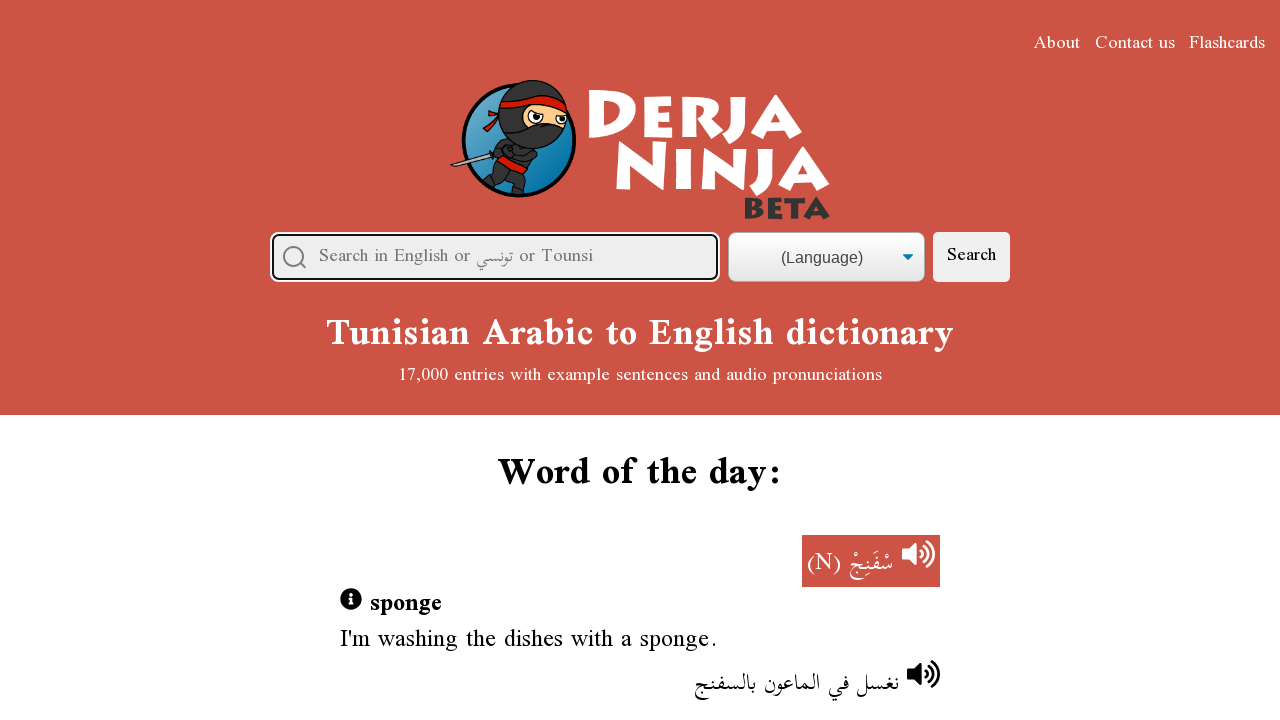

Filled search input with 'hello' on .search-input.search-input--large.js-search-input
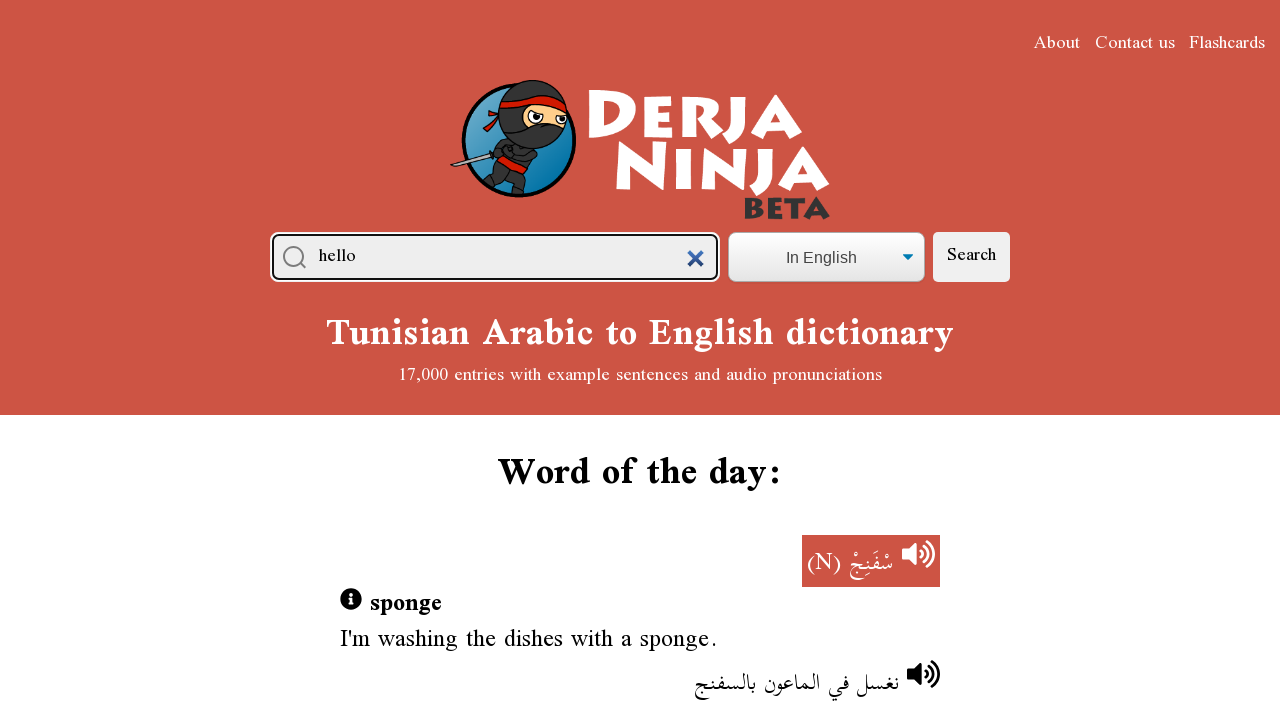

Clicked search button to initiate search at (972, 257) on .search-button
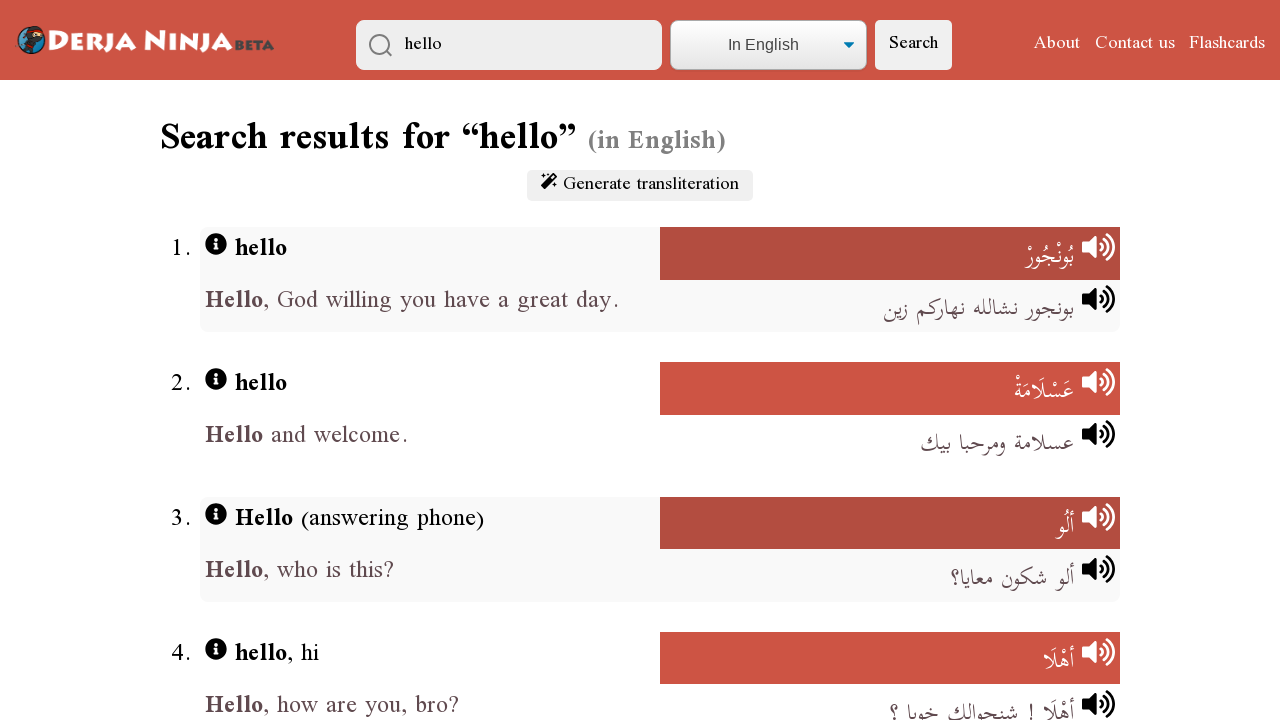

Search results loaded successfully
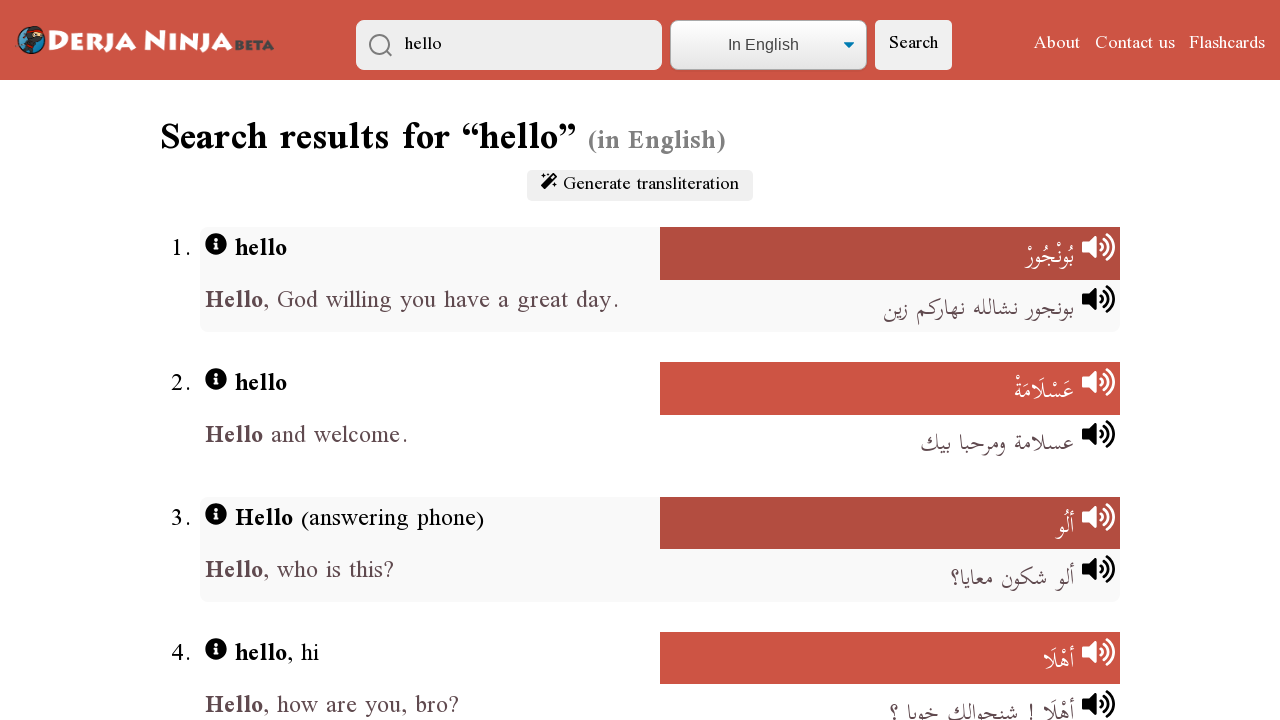

Clicked navbar link to navigate back to main page at (144, 45) on .navbar > a:nth-child(2)
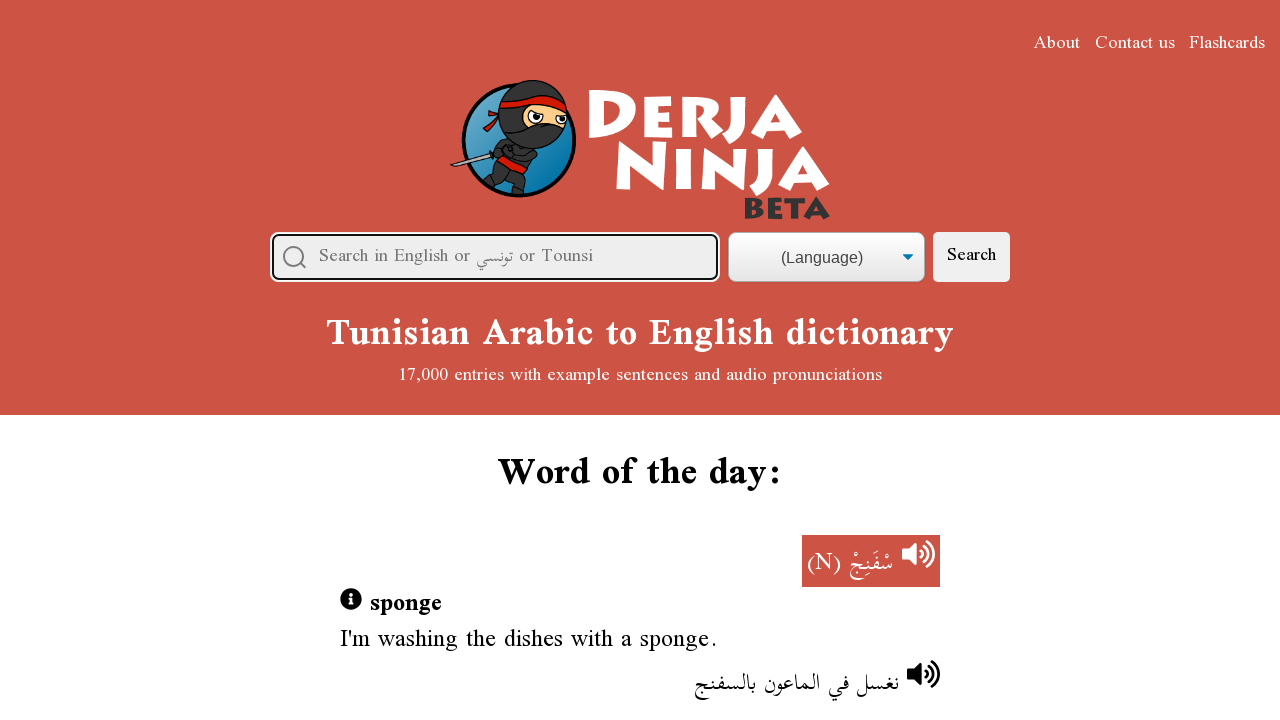

Main page fully loaded (network idle)
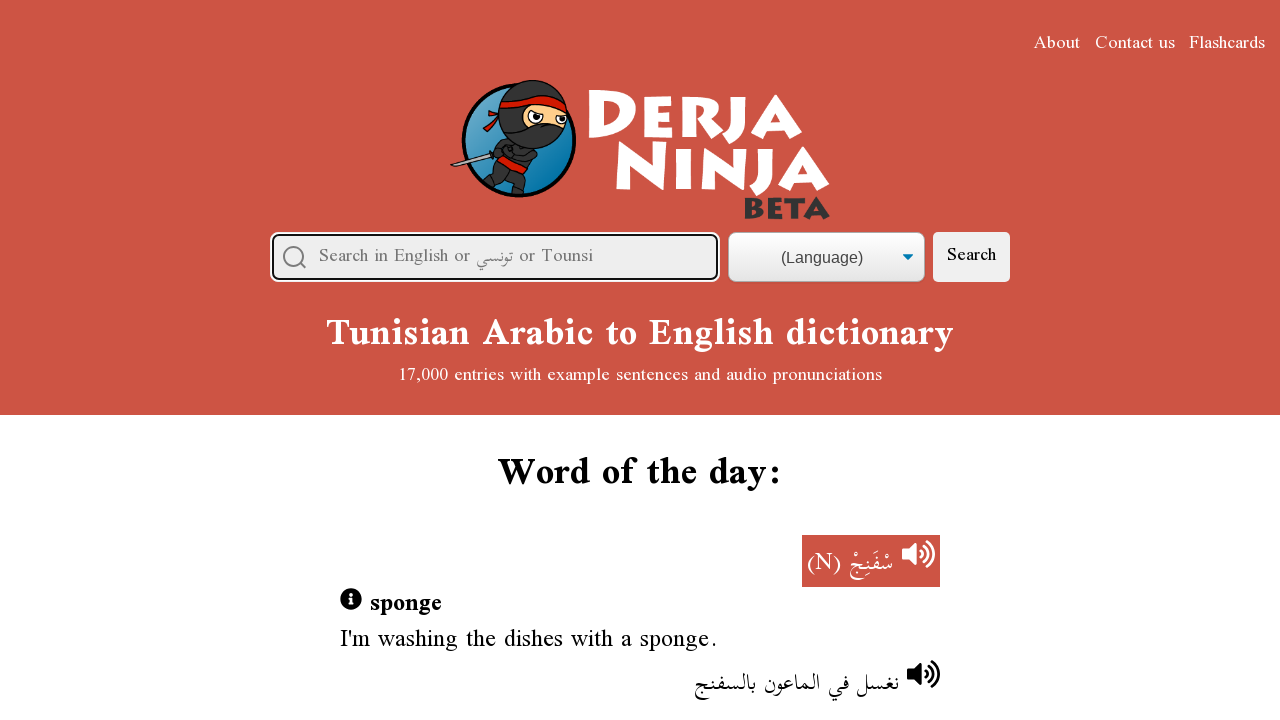

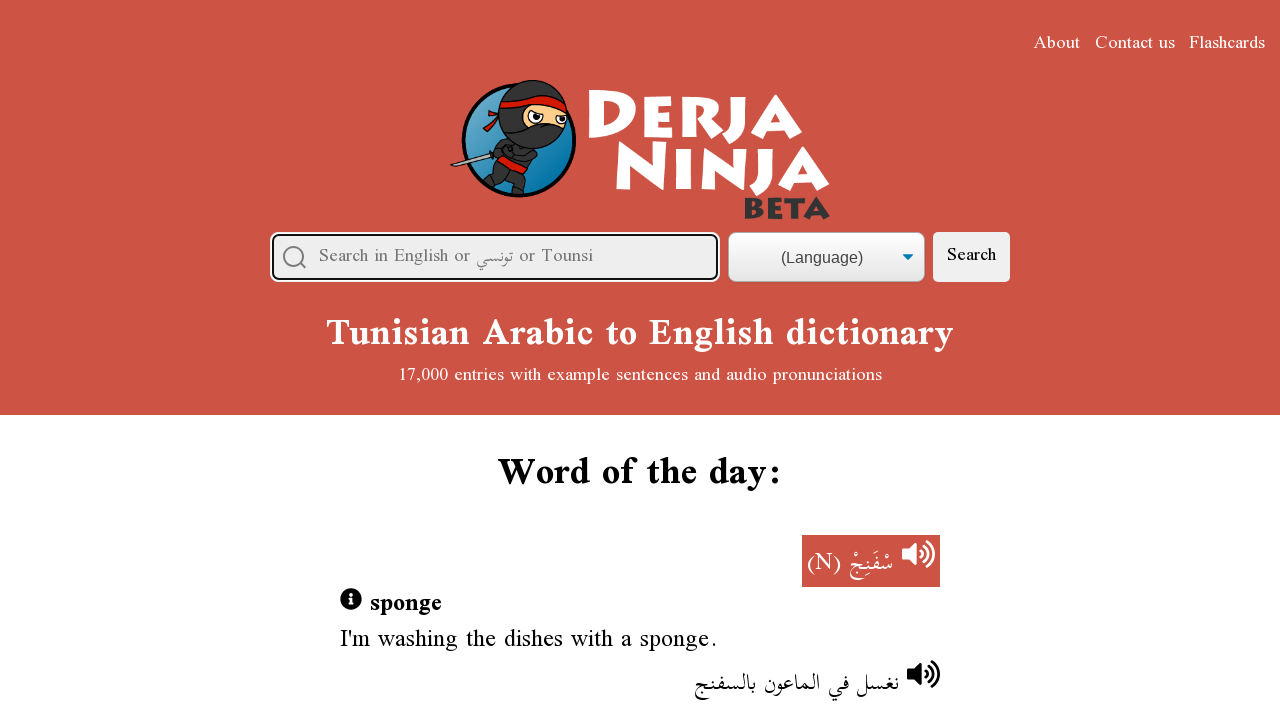